Tests the Playwright homepage by verifying the page title contains "Playwright", checking that the "Get Started" link has the correct href attribute, clicking it, and verifying navigation to the intro page.

Starting URL: https://playwright.dev

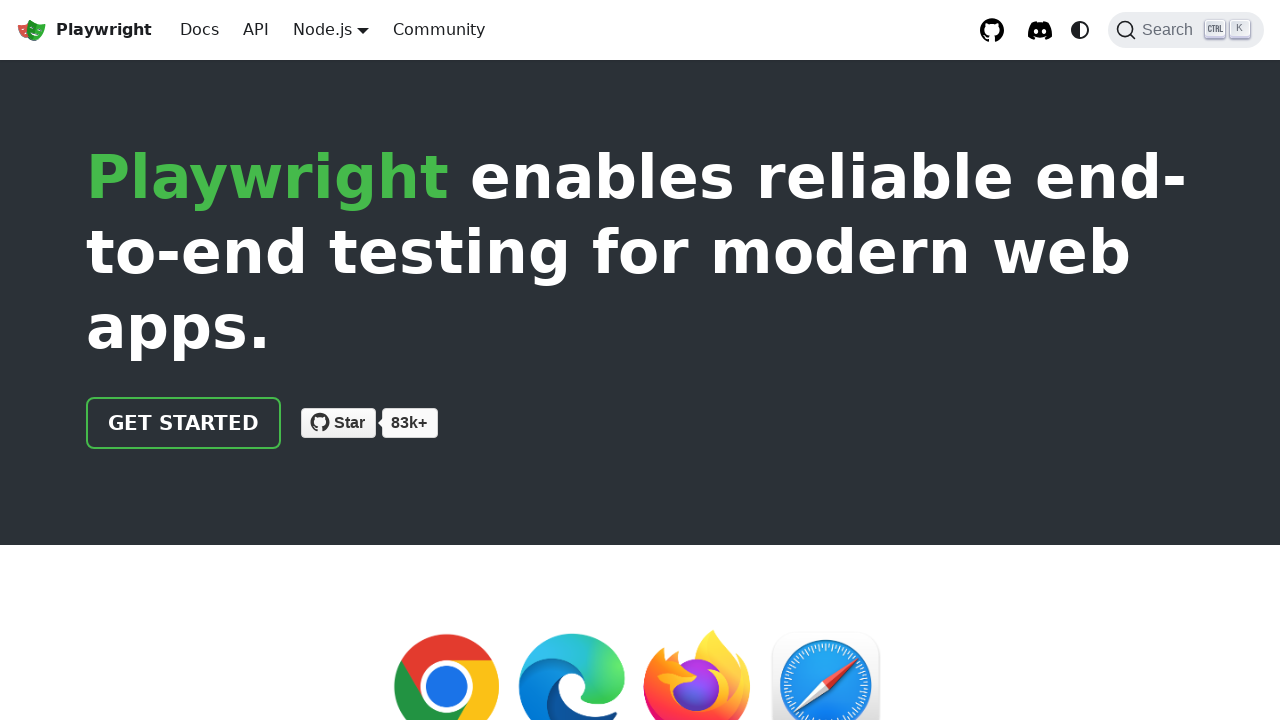

Verified page title contains 'Playwright'
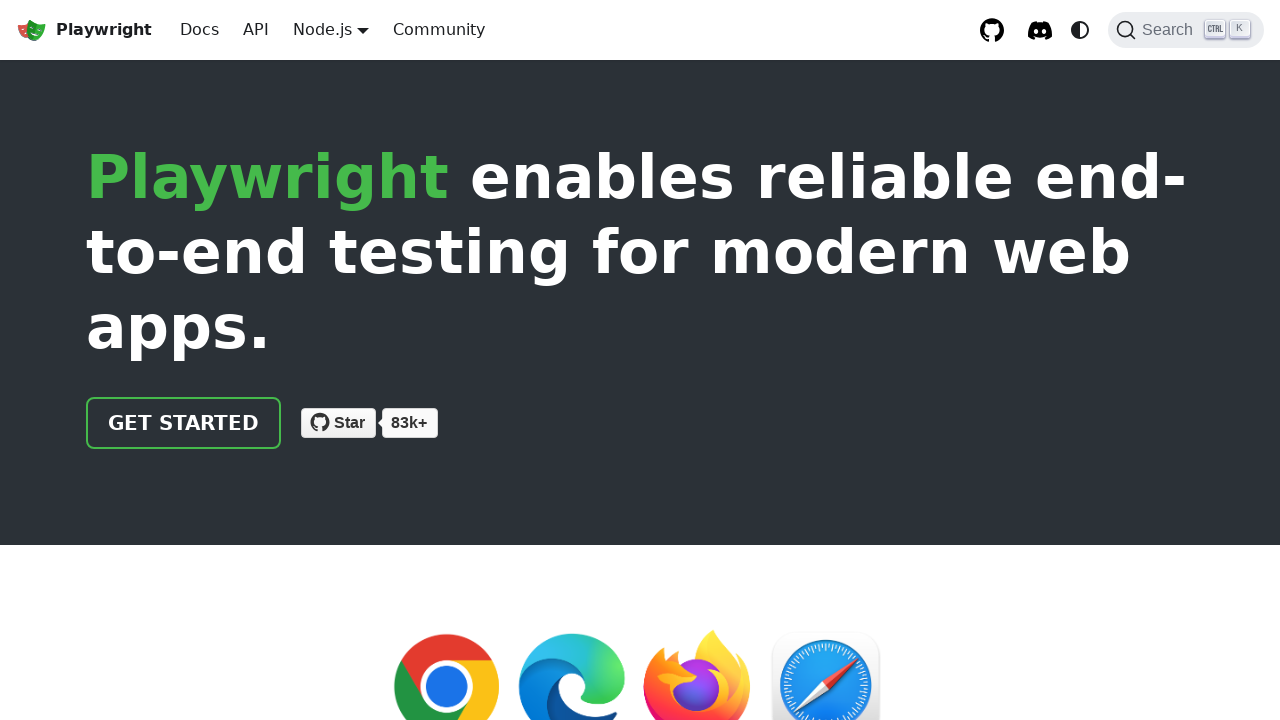

Located the 'Get Started' link
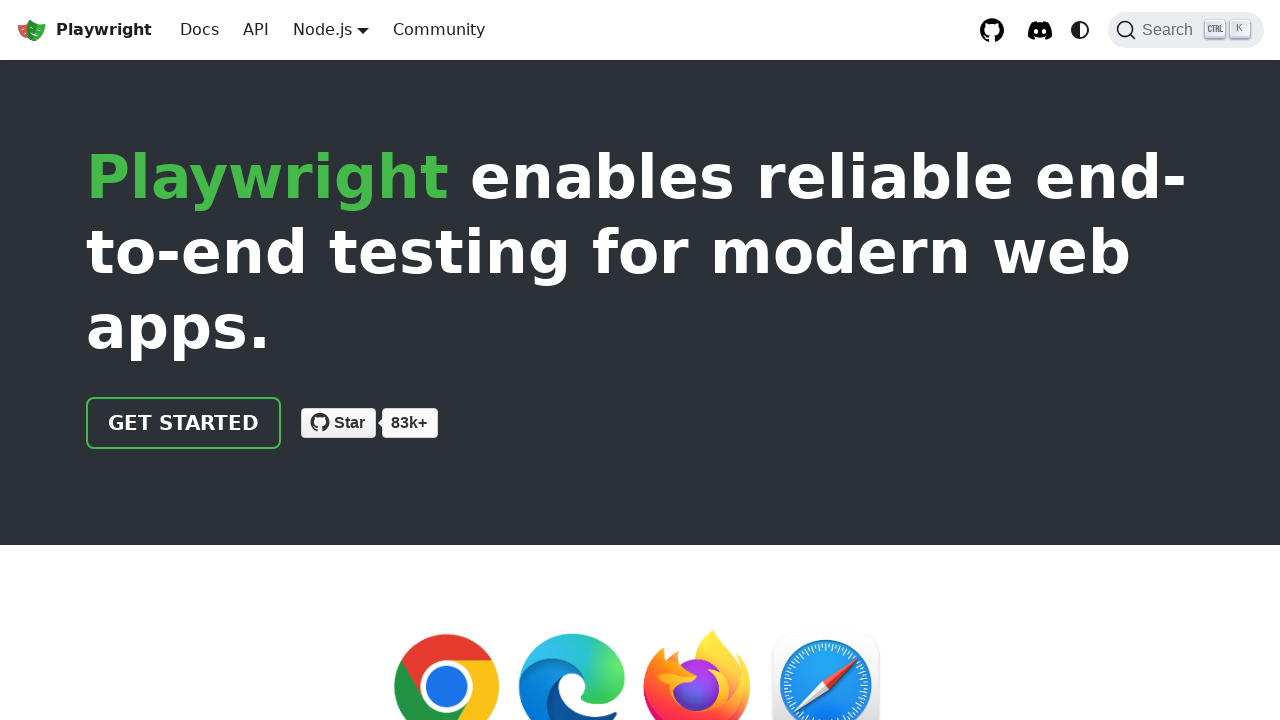

Verified 'Get Started' link href is '/docs/intro'
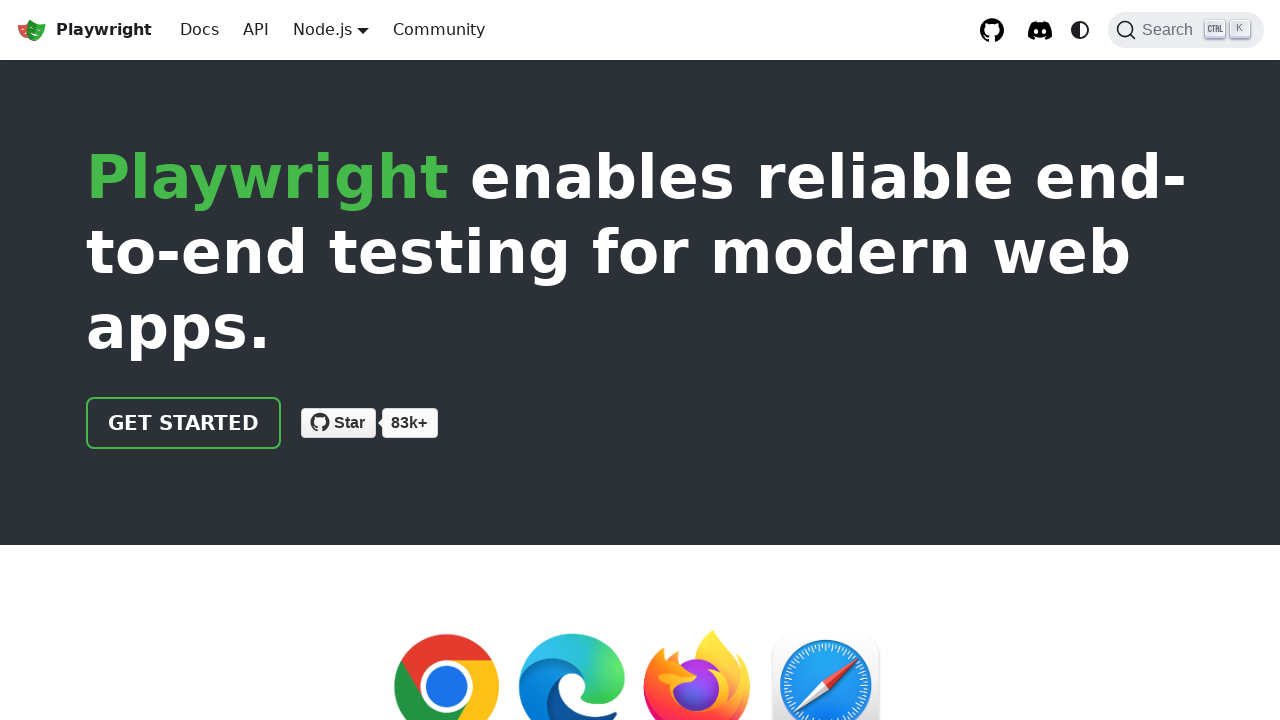

Clicked the 'Get Started' link at (184, 423) on text=Get Started
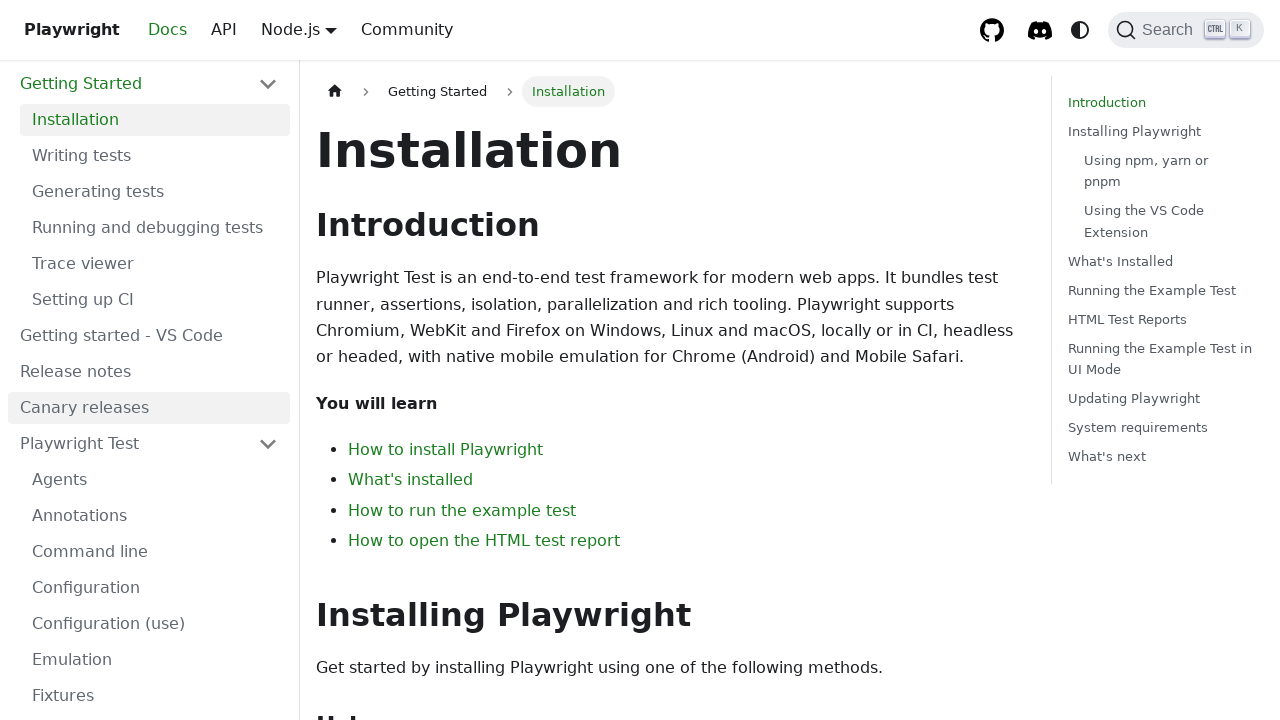

Navigated to intro page and URL contains 'intro'
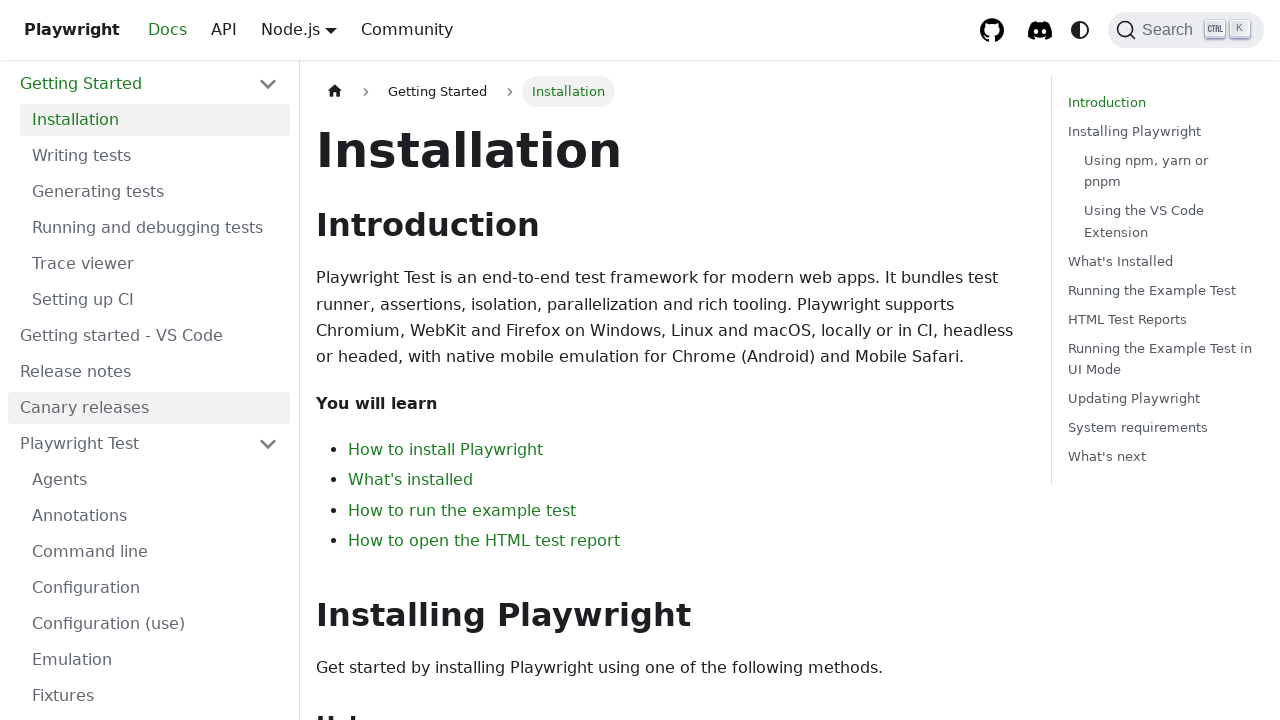

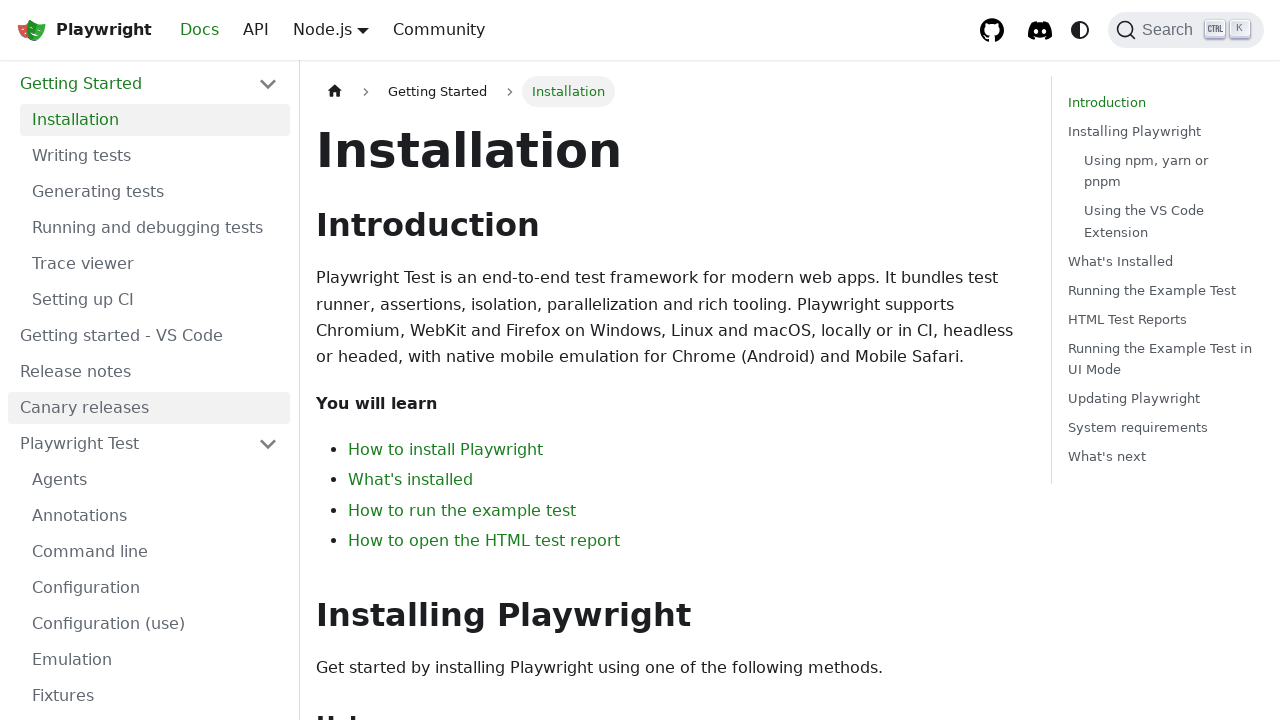